End-to-end test that adds multiple elements by clicking "Add Element" button, then removes all elements by clicking each "Delete" button, verifying all elements are successfully removed.

Starting URL: https://the-internet.herokuapp.com/add_remove_elements/

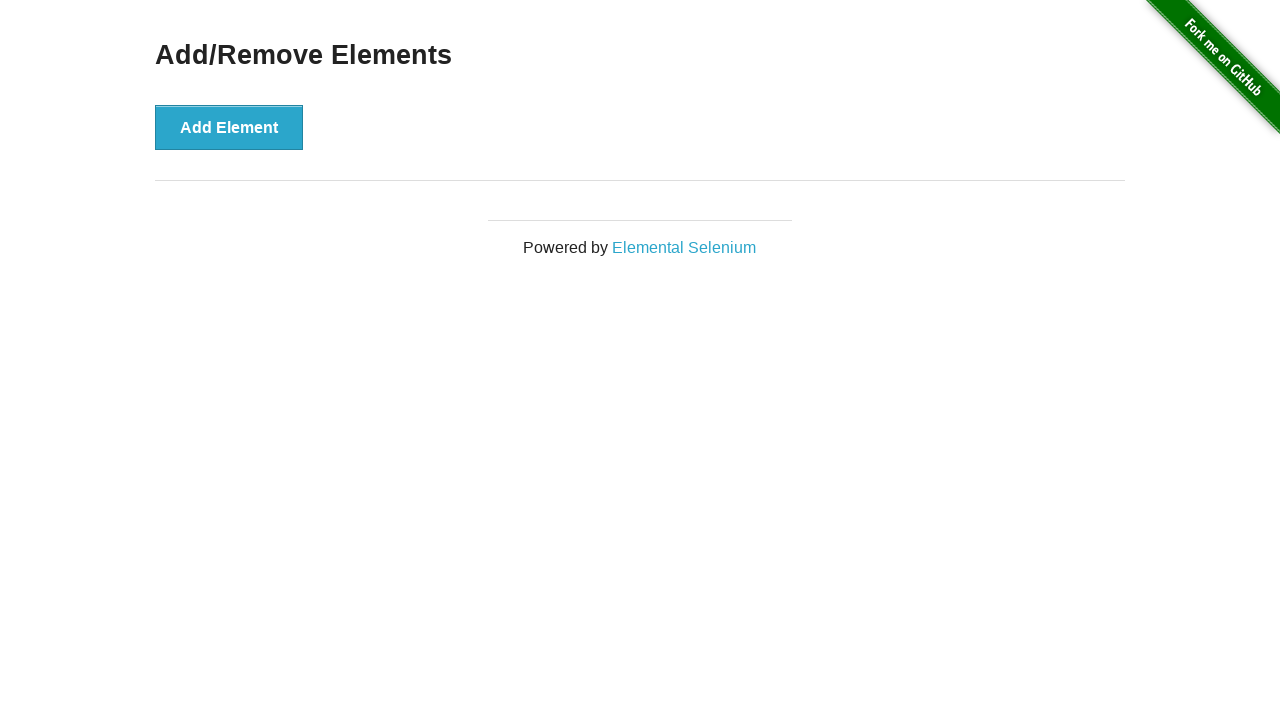

Waited for Add Element button to be visible
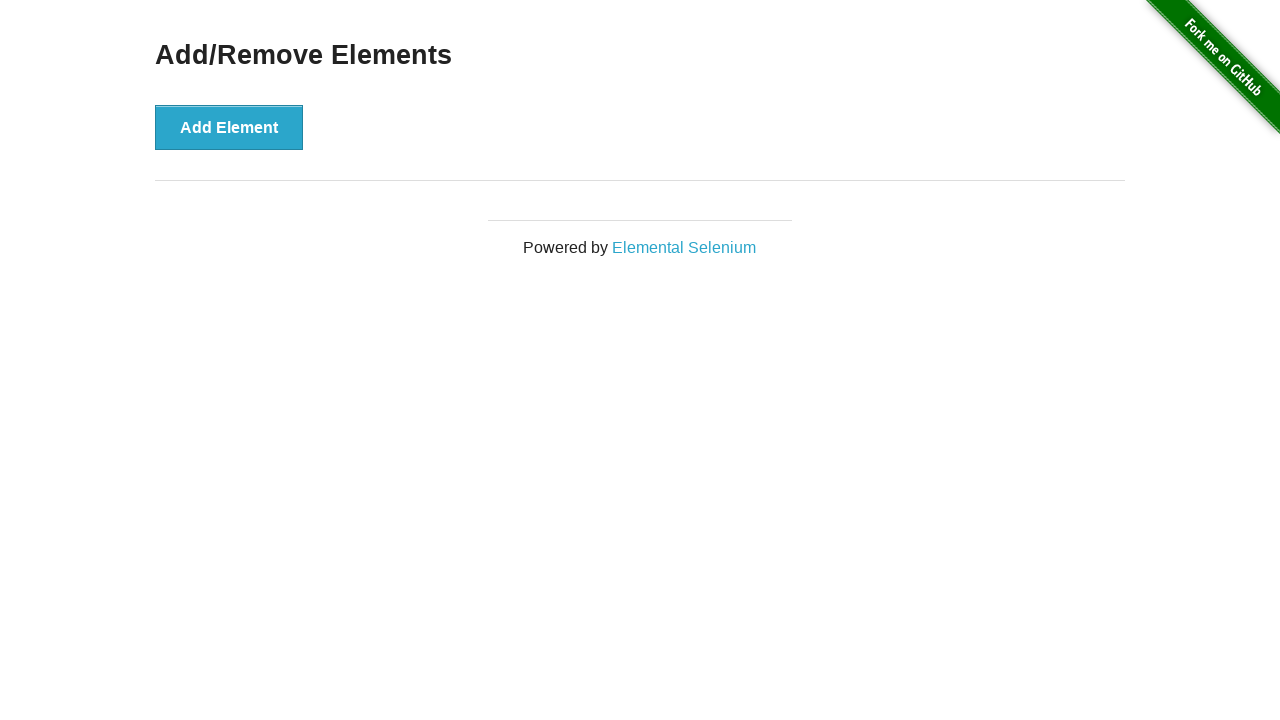

Verified page title is 'The Internet'
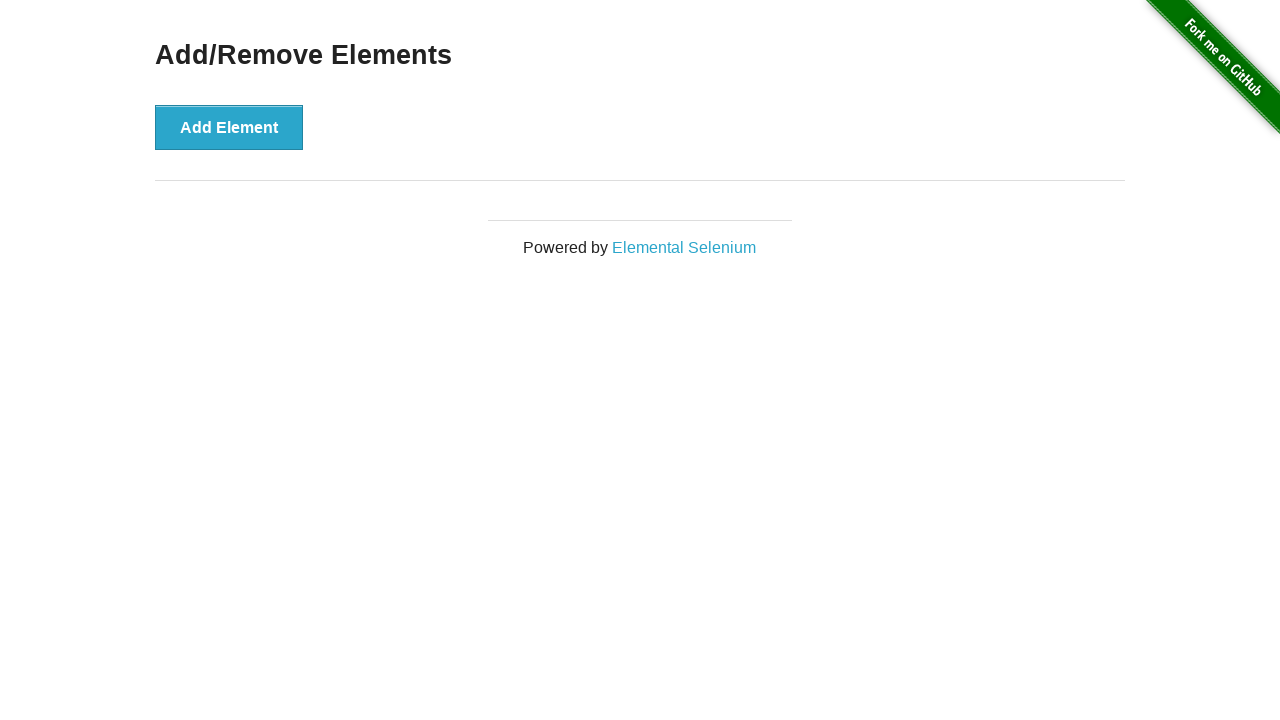

Clicked Add Element button (element 1 of 5) at (229, 127) on button:has-text('Add Element')
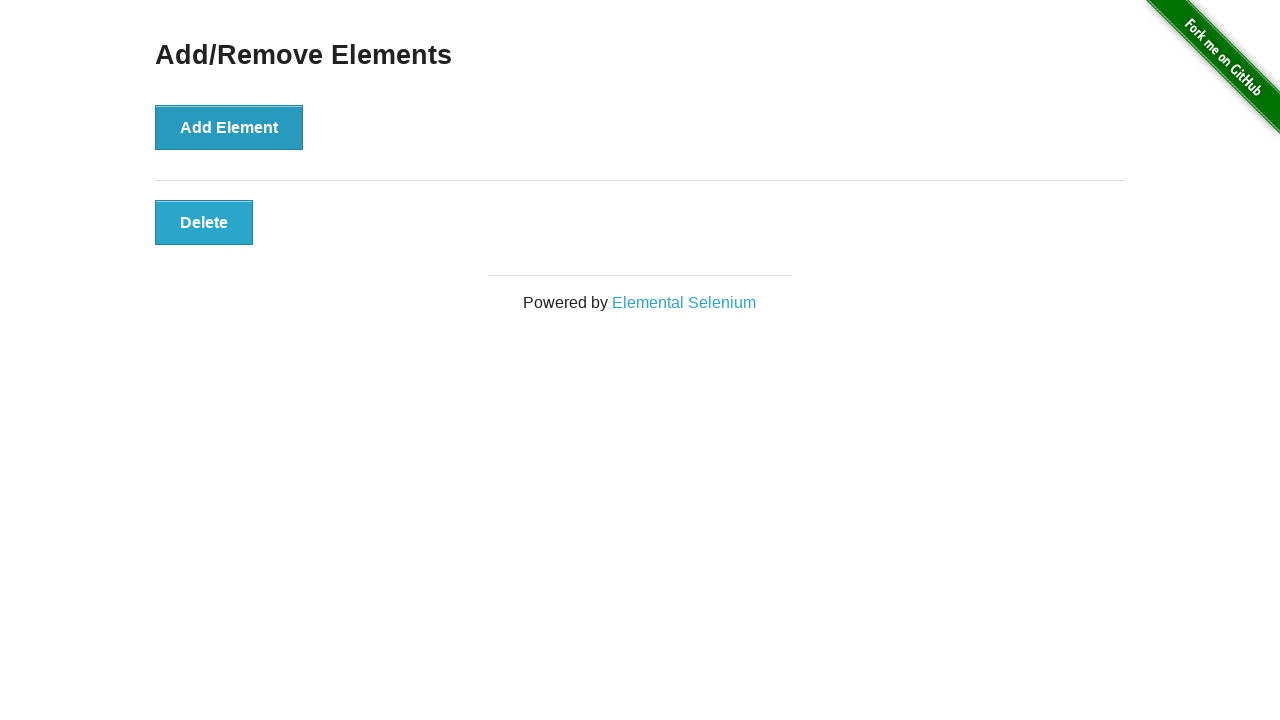

Clicked Add Element button (element 2 of 5) at (229, 127) on button:has-text('Add Element')
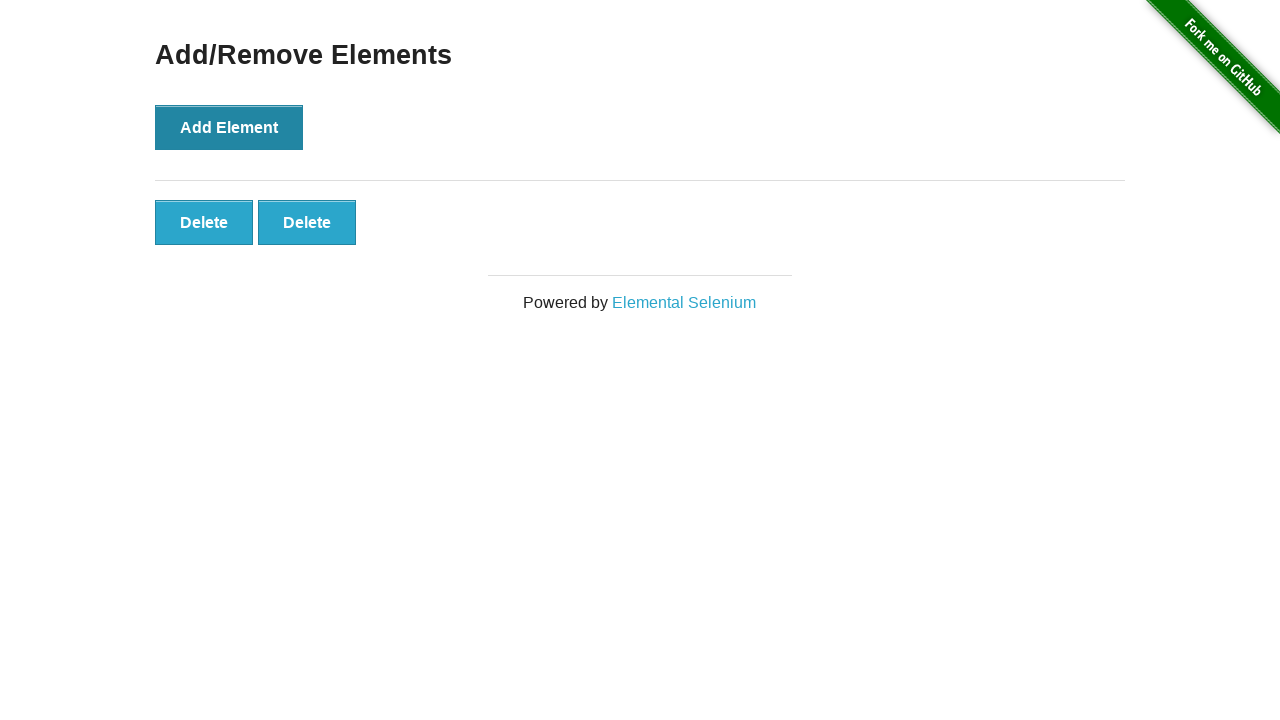

Clicked Add Element button (element 3 of 5) at (229, 127) on button:has-text('Add Element')
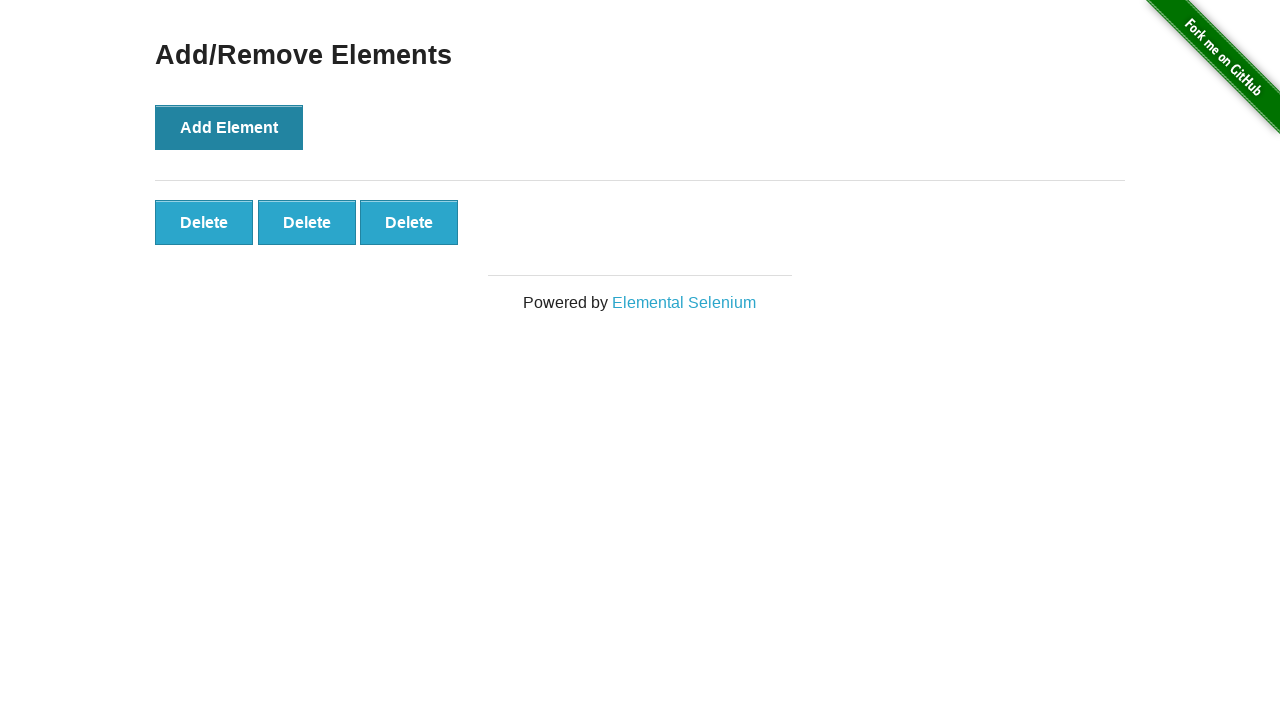

Clicked Add Element button (element 4 of 5) at (229, 127) on button:has-text('Add Element')
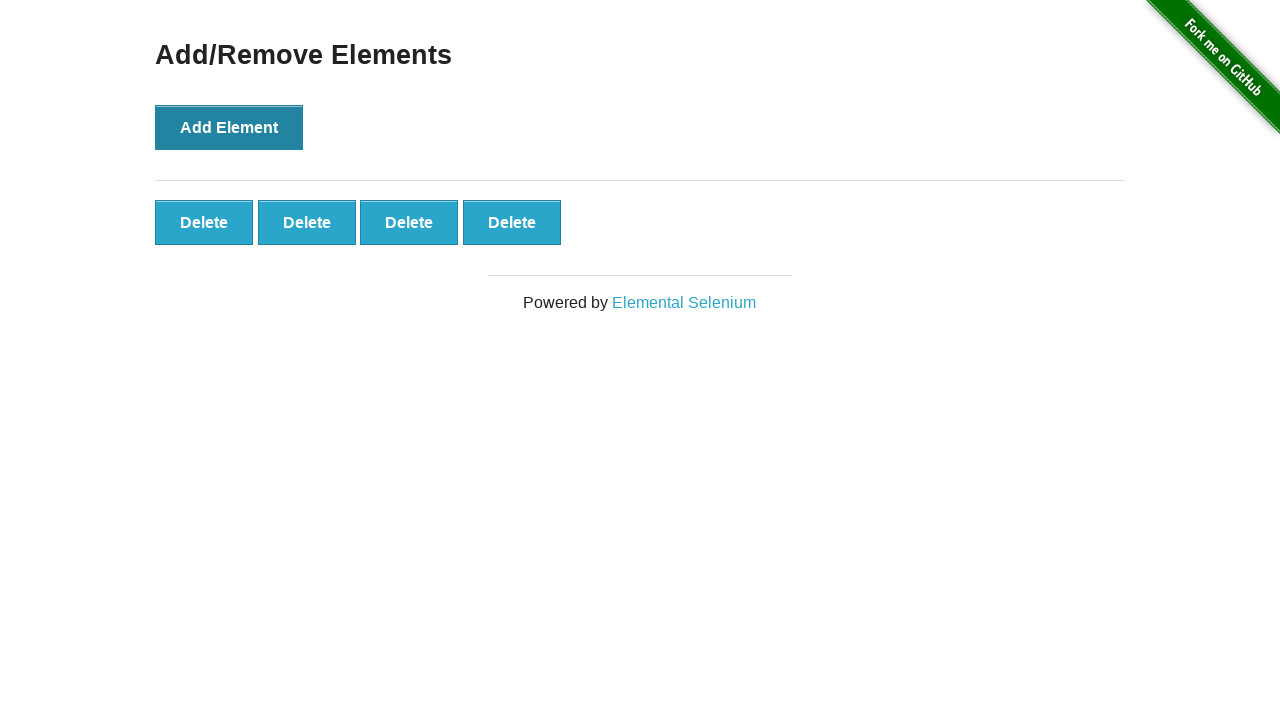

Clicked Add Element button (element 5 of 5) at (229, 127) on button:has-text('Add Element')
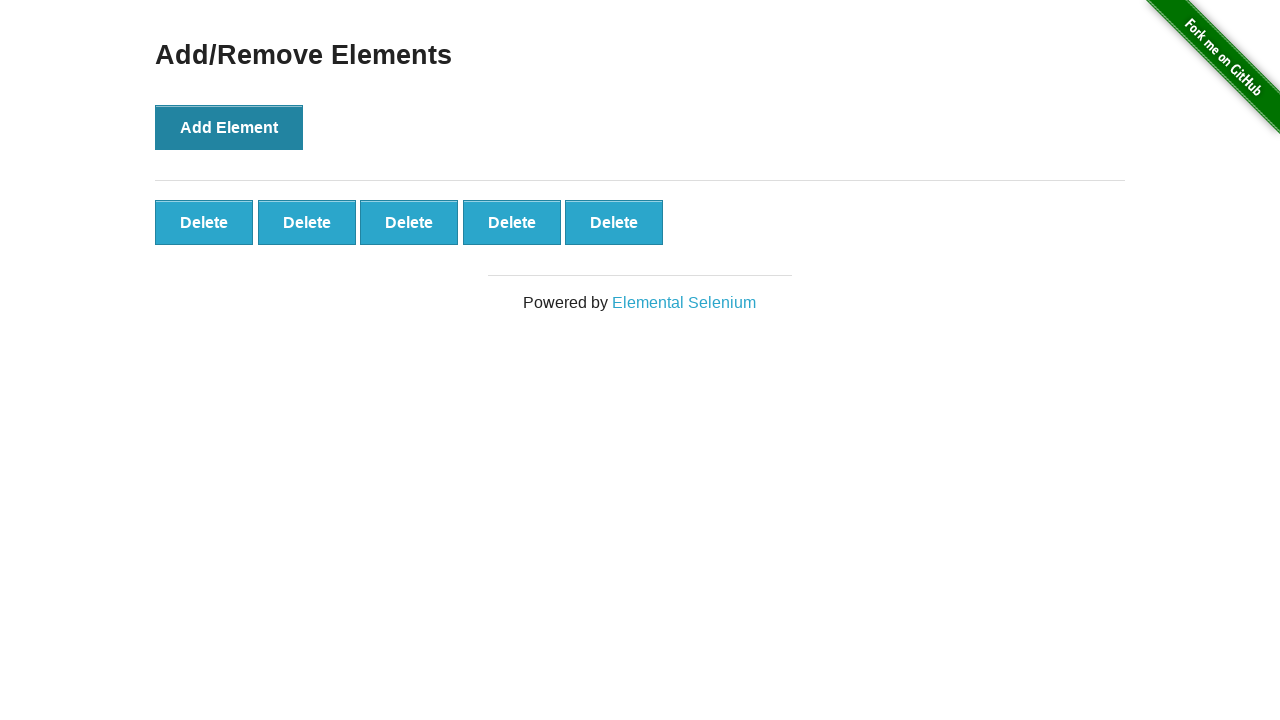

Waited for delete buttons to appear
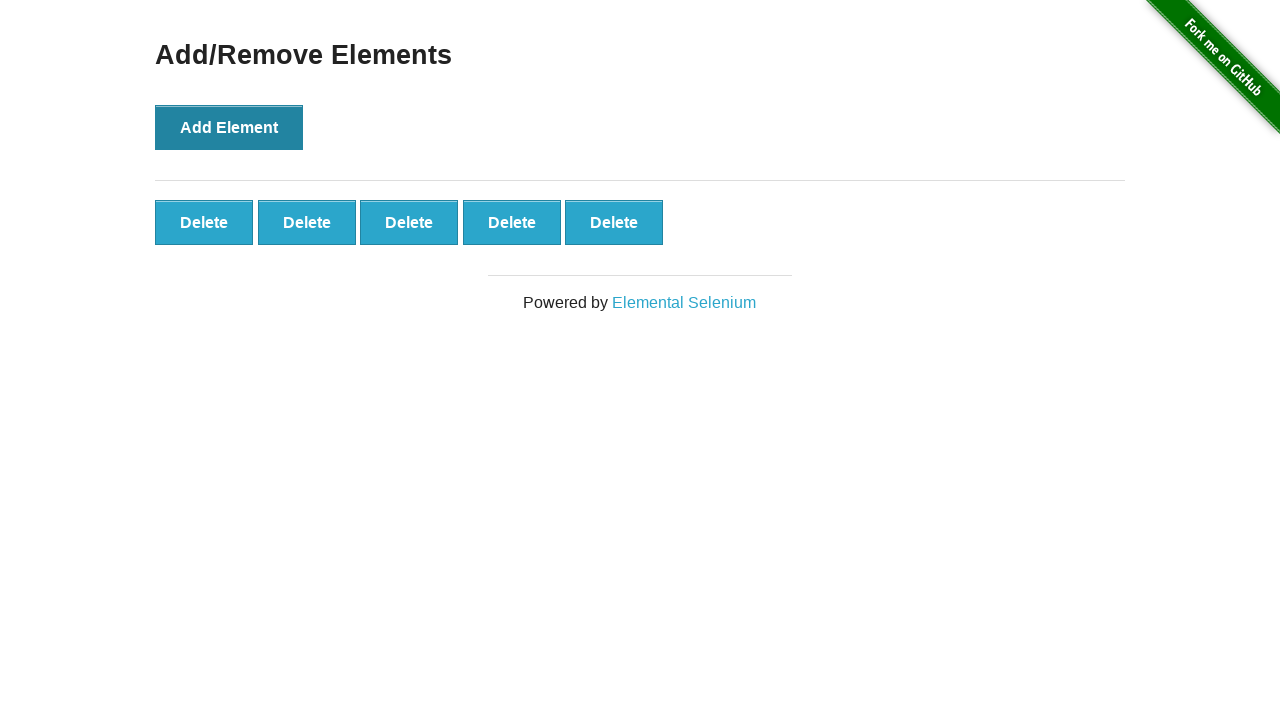

Verified that 5 delete buttons are present
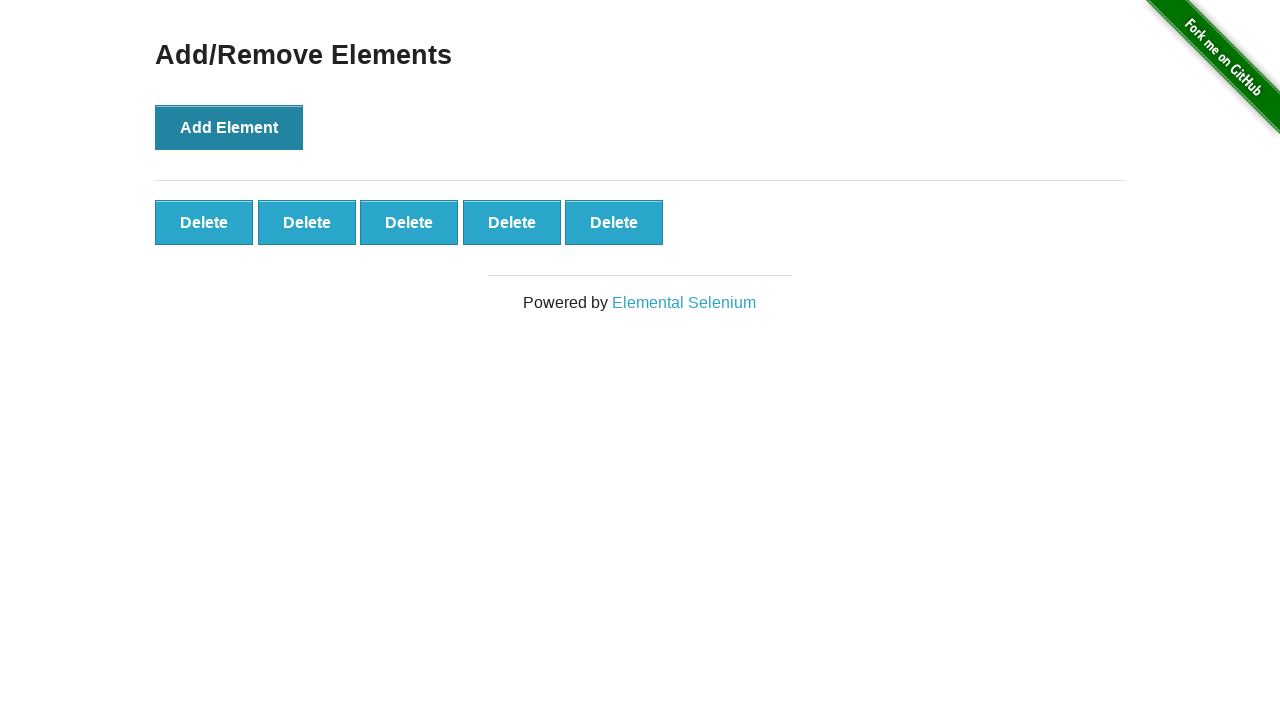

Clicked delete button to remove element 1 of 5 at (204, 222) on button.added-manually
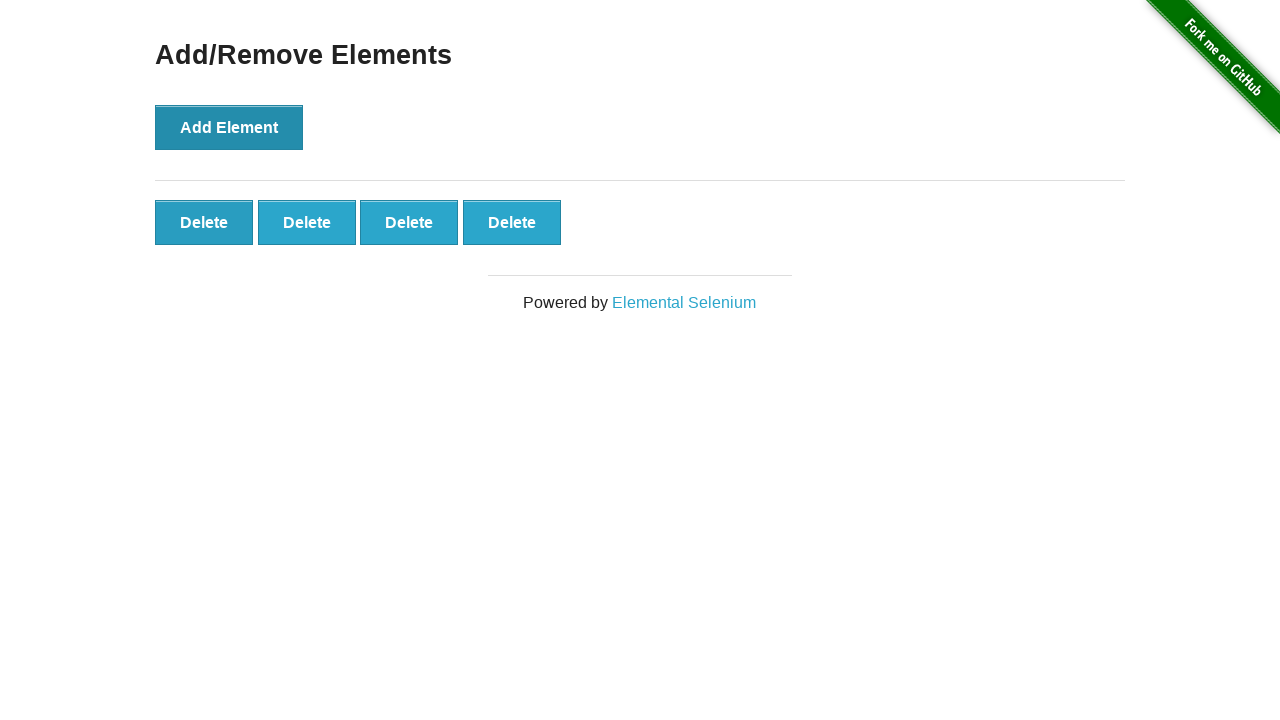

Clicked delete button to remove element 2 of 5 at (204, 222) on button.added-manually
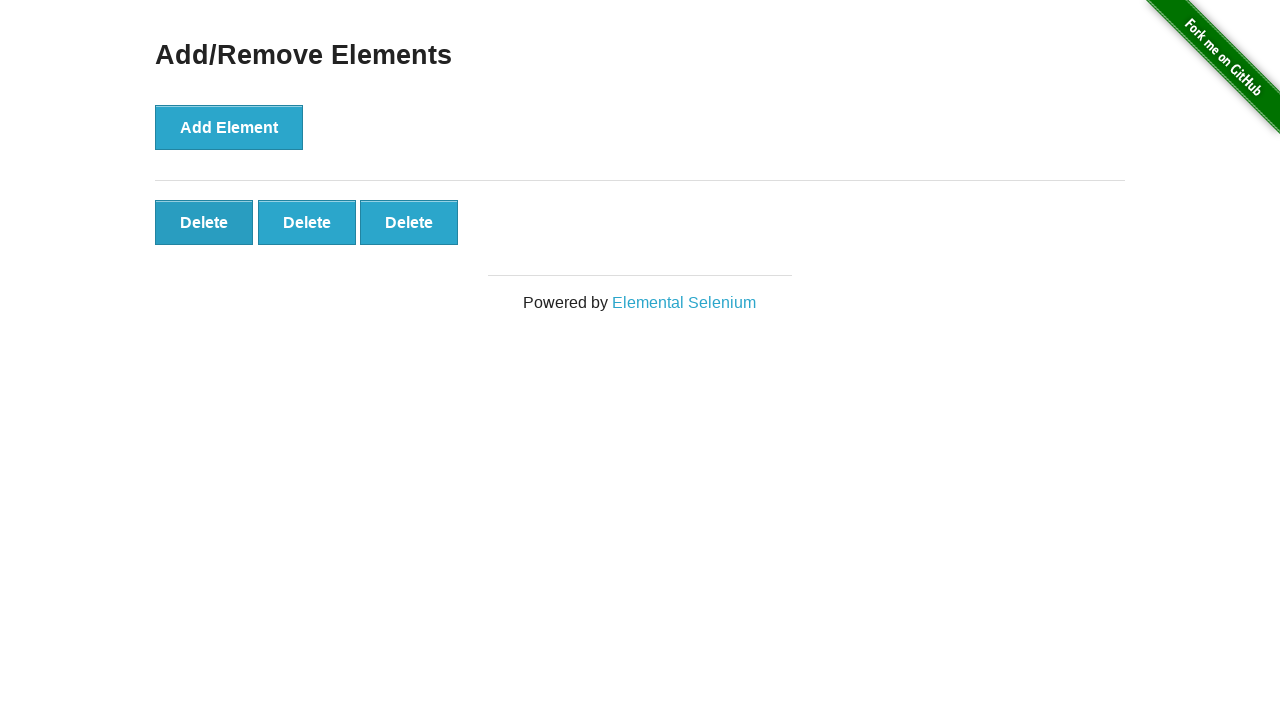

Clicked delete button to remove element 3 of 5 at (204, 222) on button.added-manually
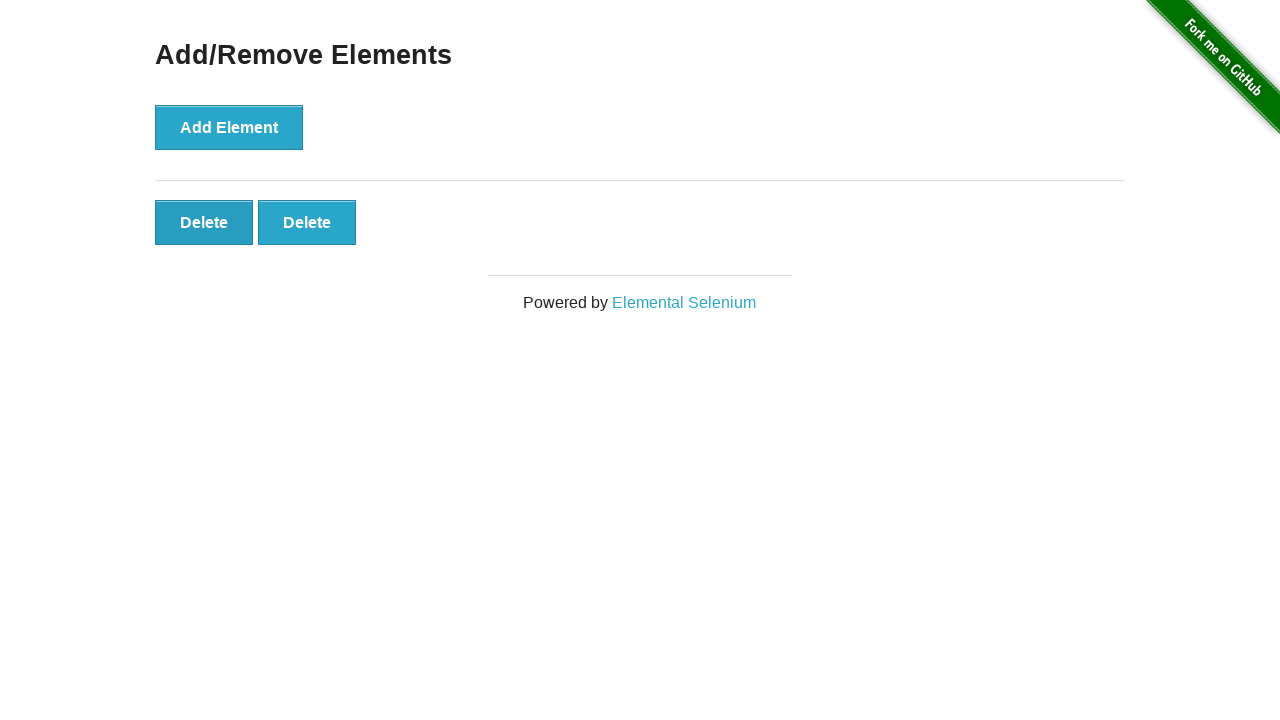

Clicked delete button to remove element 4 of 5 at (204, 222) on button.added-manually
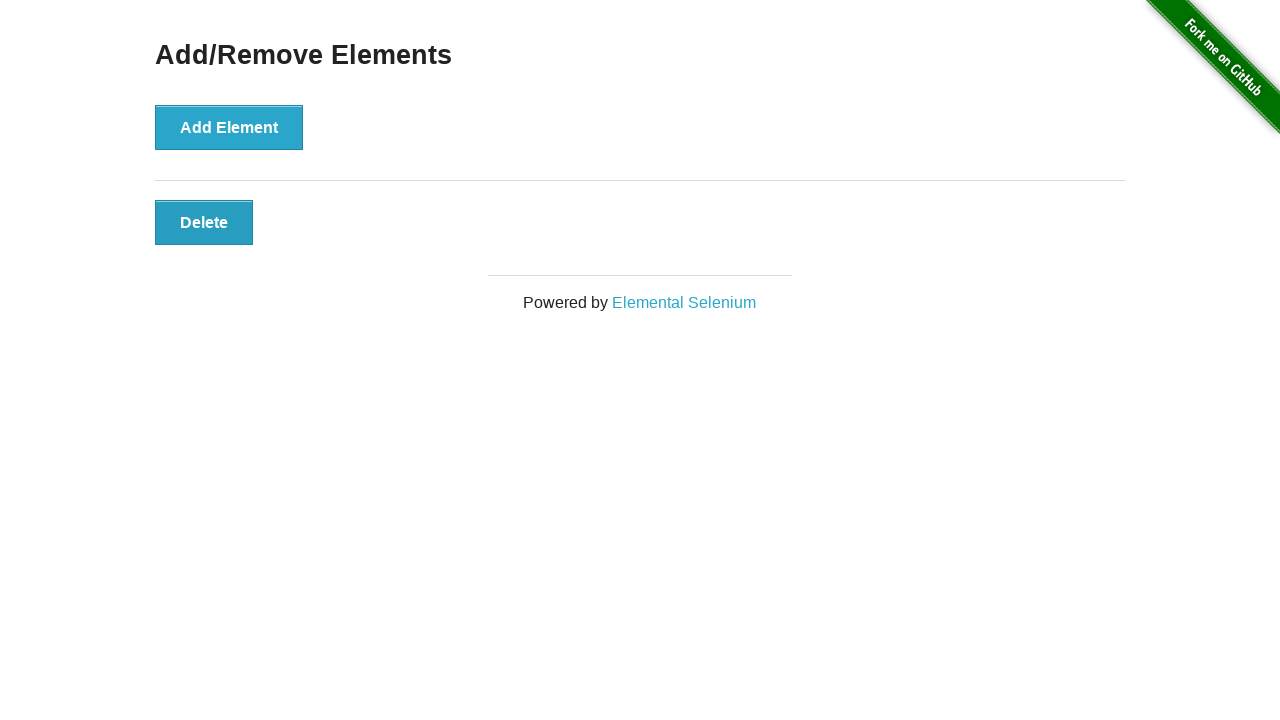

Clicked delete button to remove element 5 of 5 at (204, 222) on button.added-manually
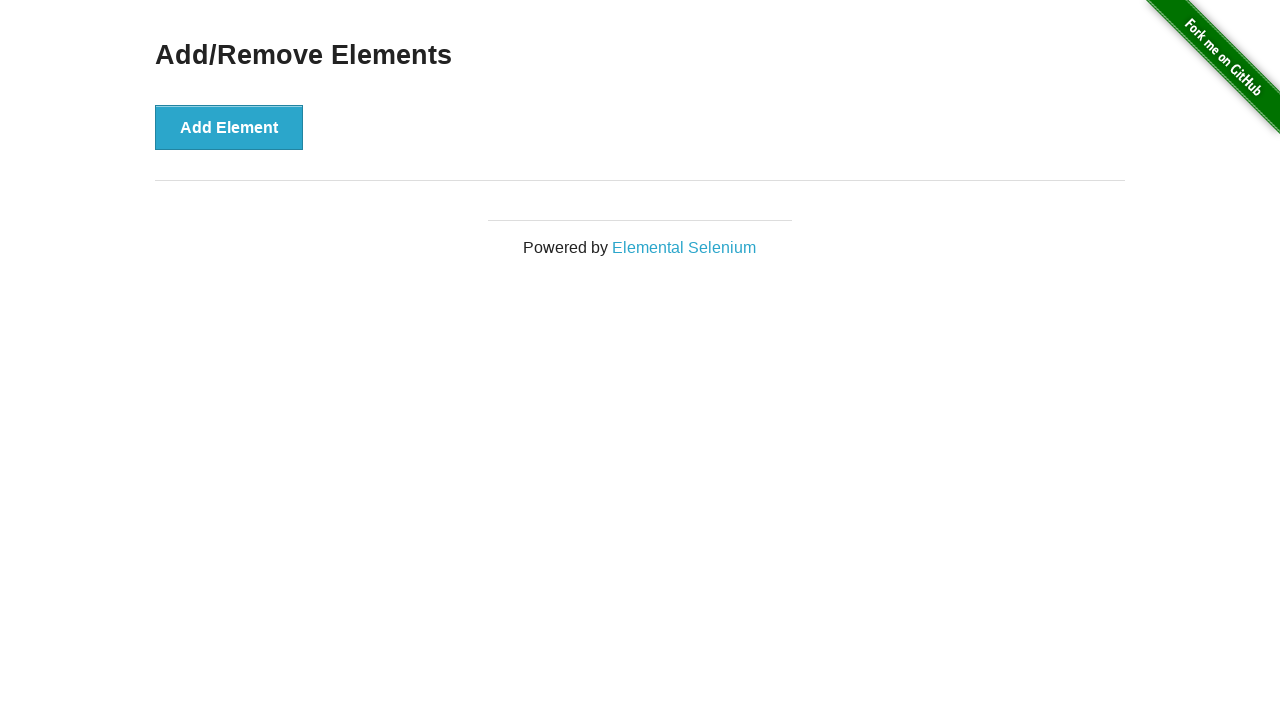

Verified that all elements have been successfully deleted
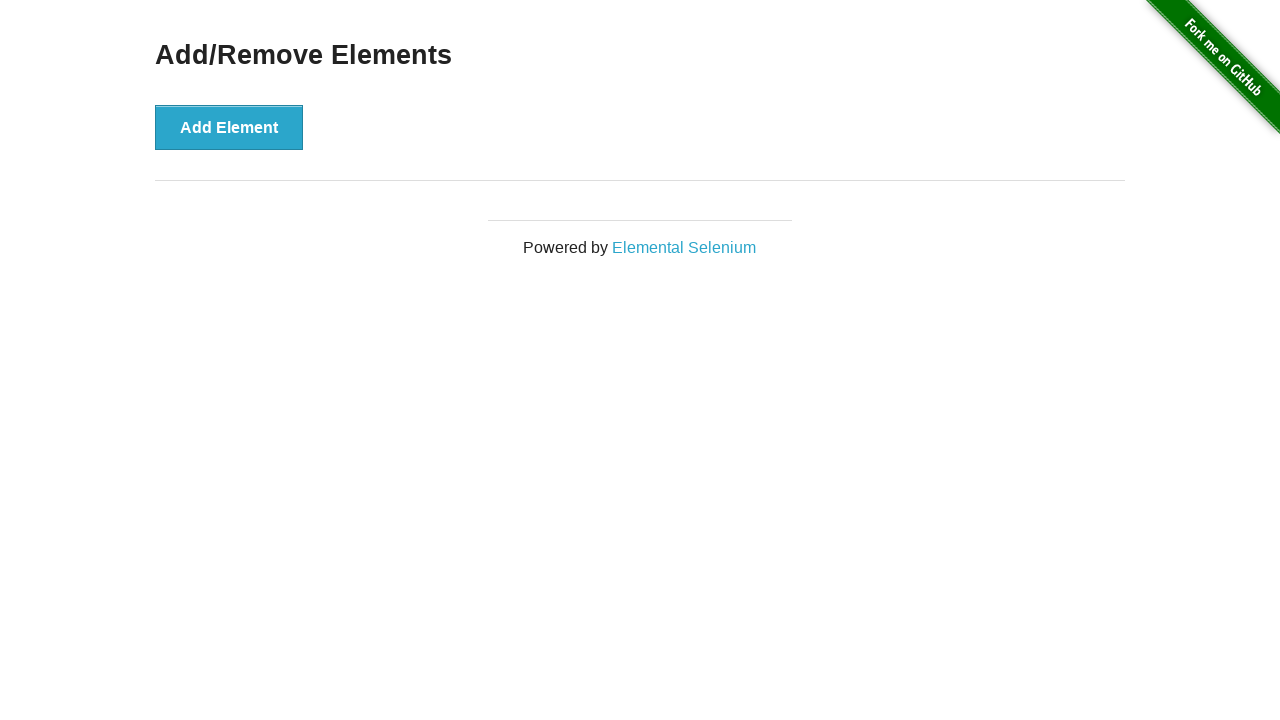

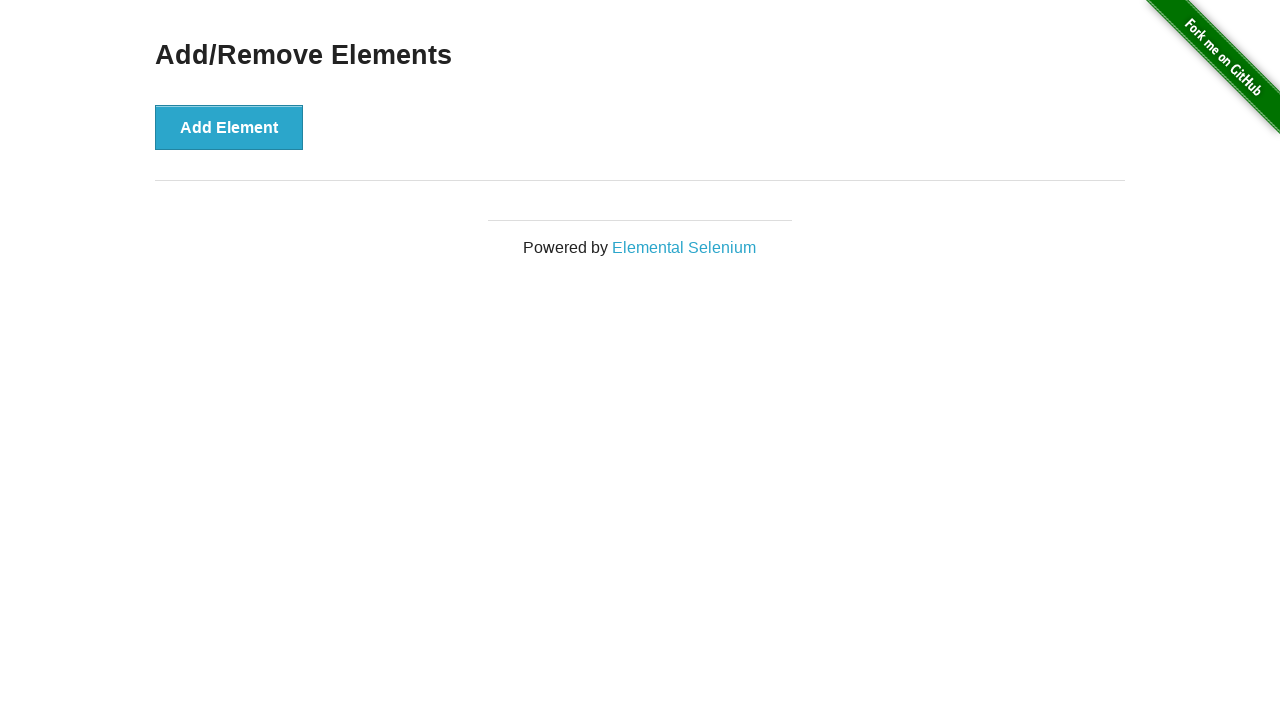